Navigates to Rahul Shetty Academy website, maximizes the window, and retrieves the page title and current URL

Starting URL: http://rahulshettyacademy.com

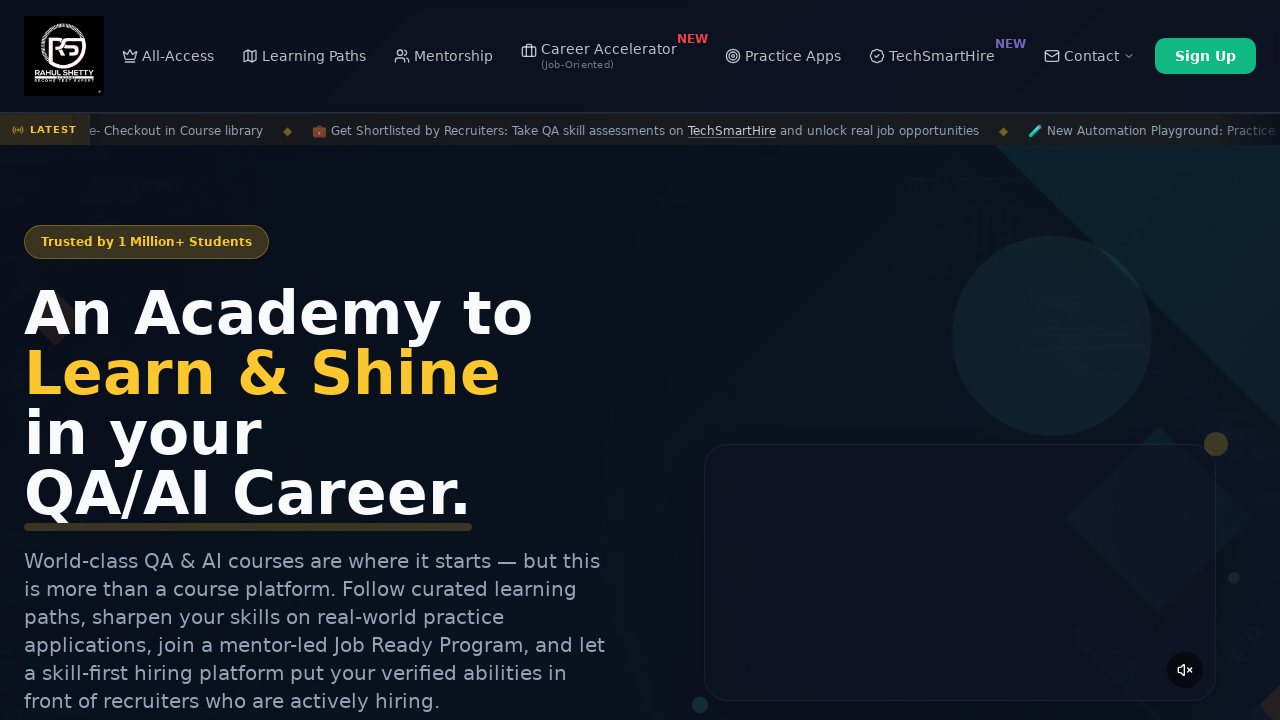

Set viewport size to 1920x1080
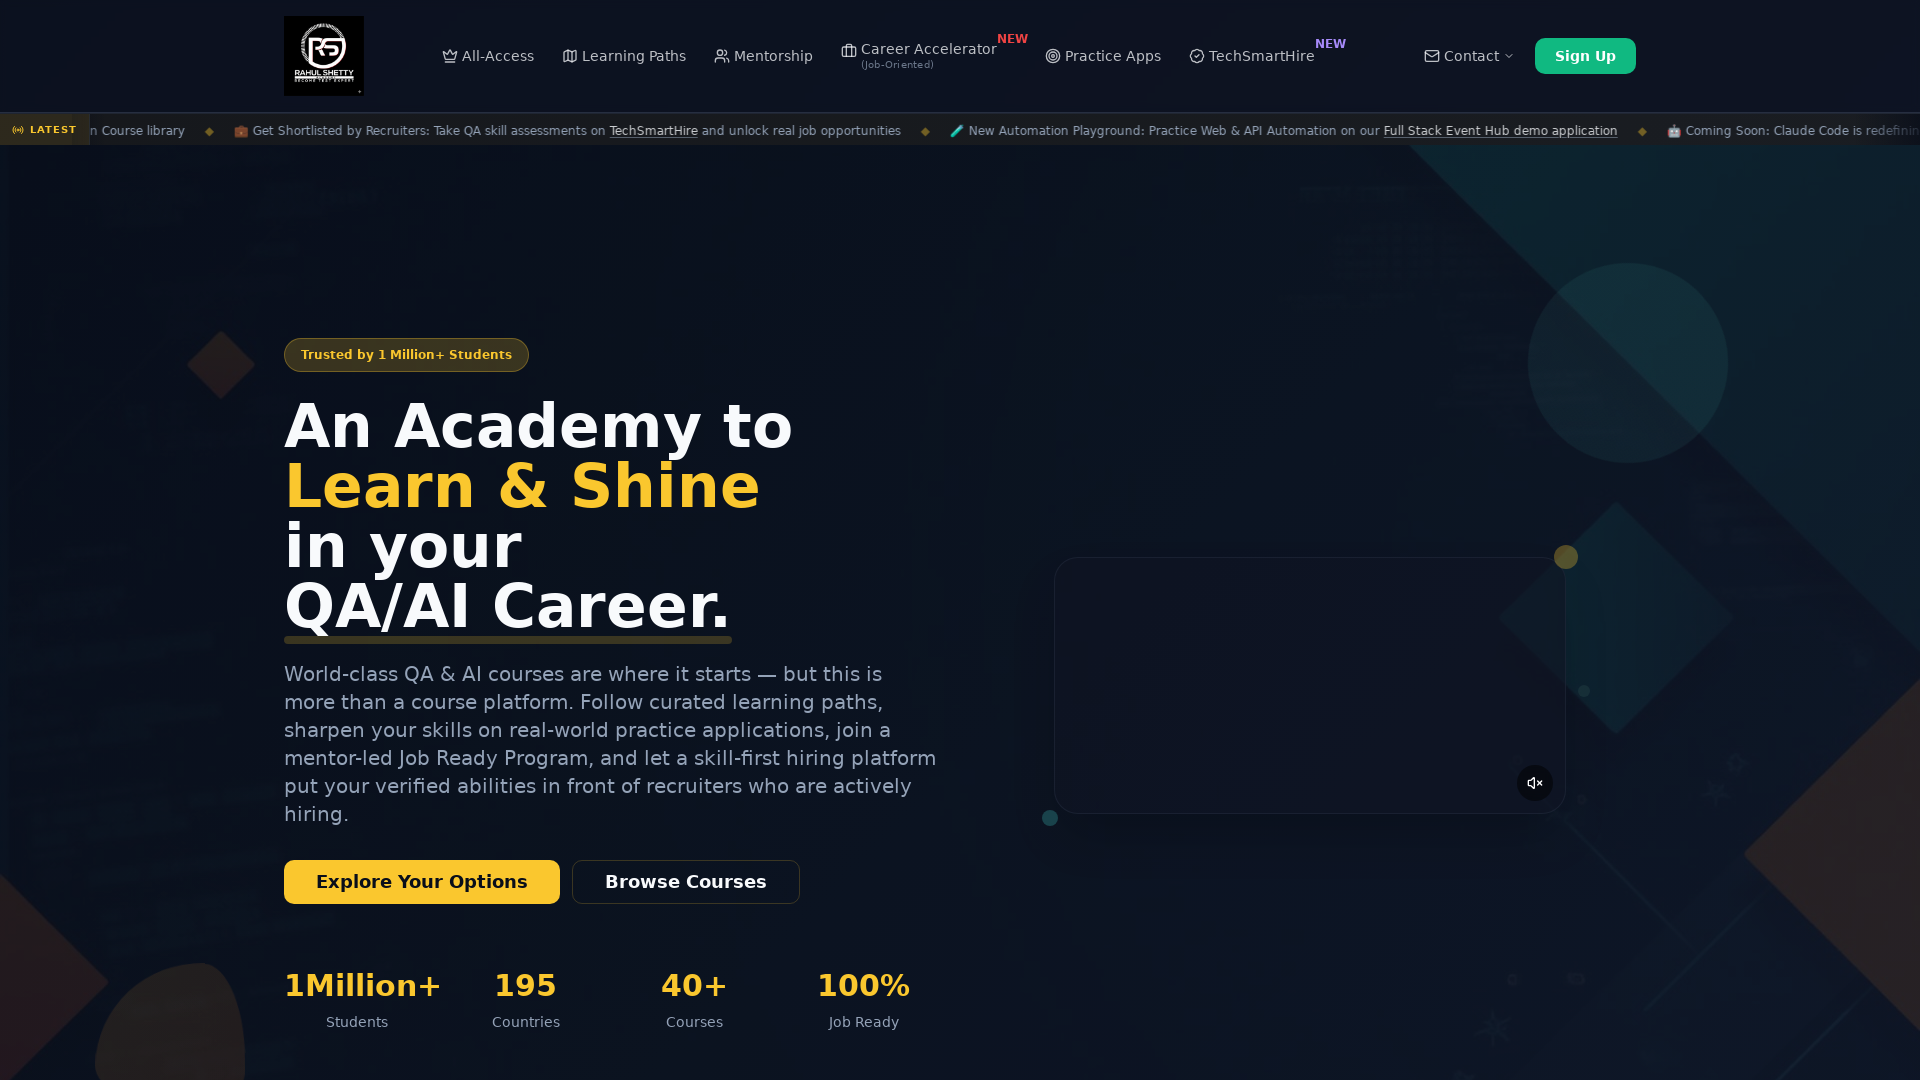

Retrieved page title
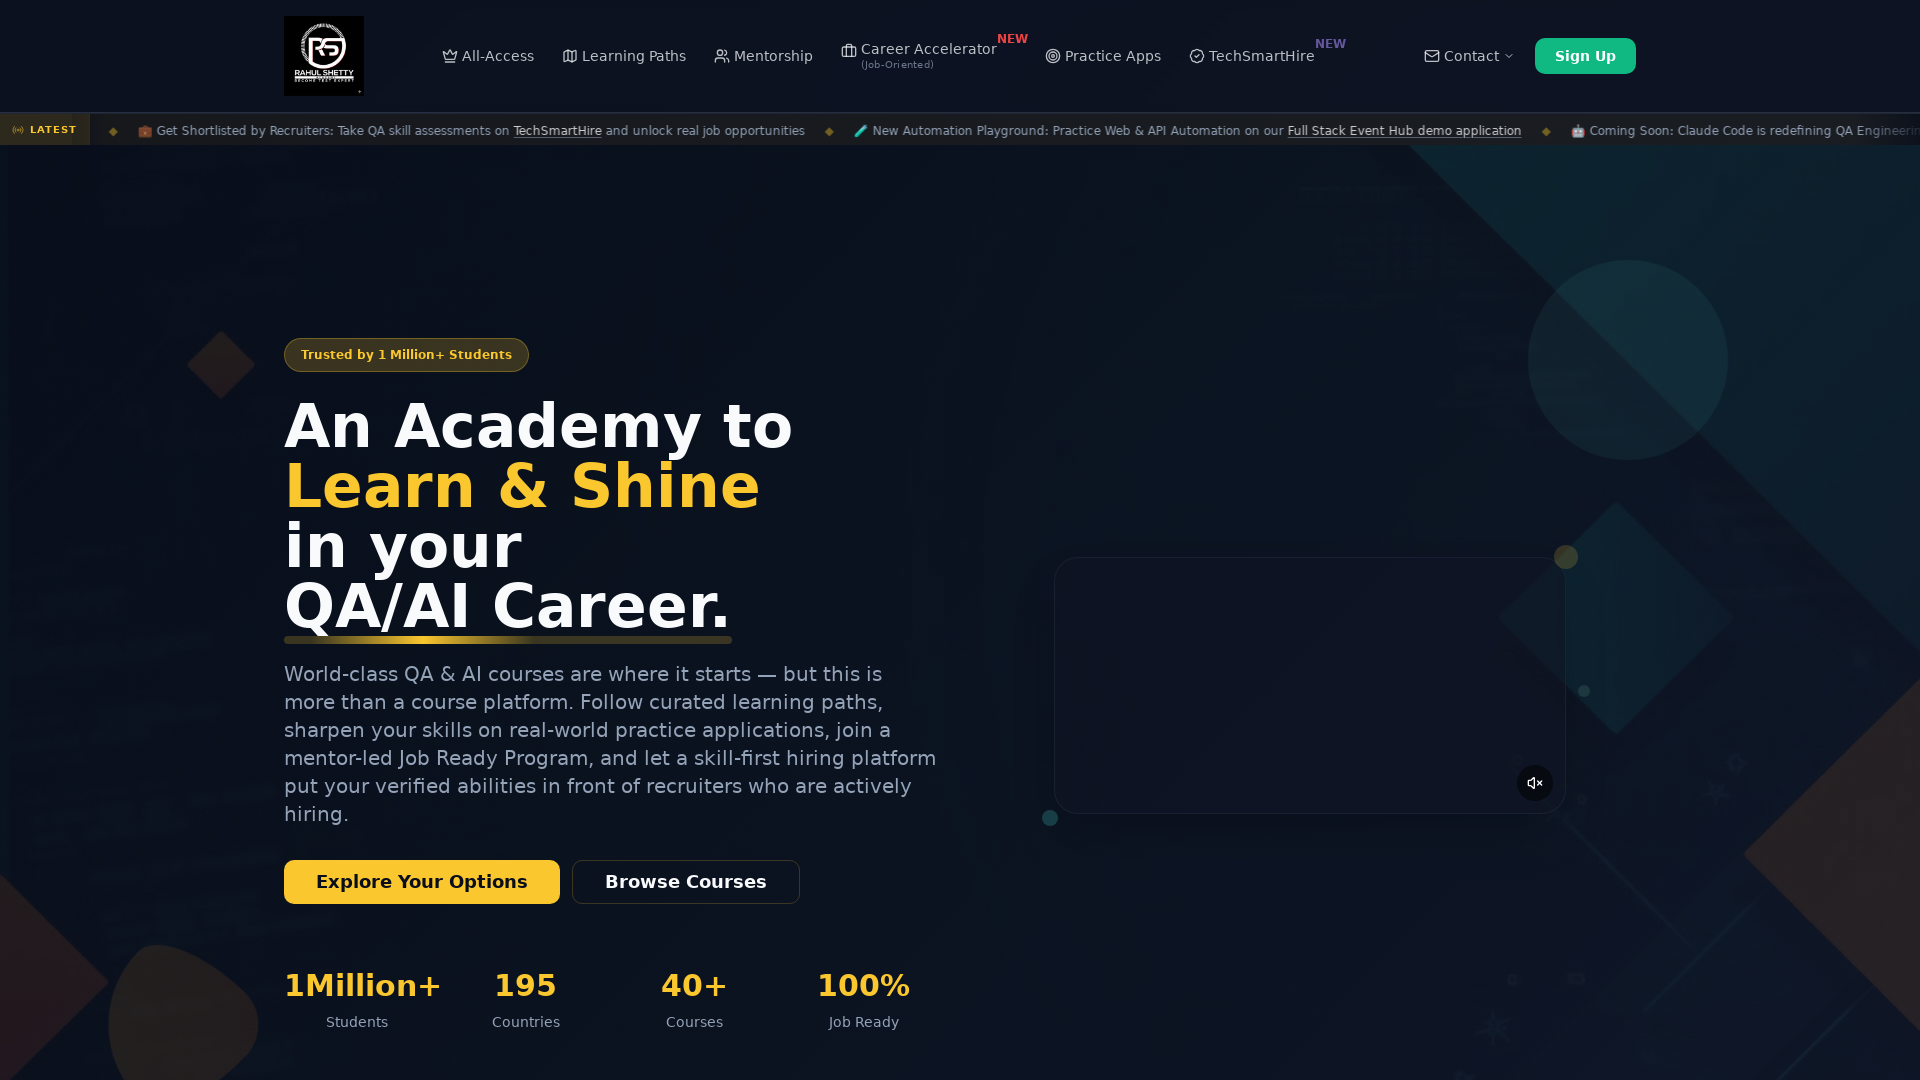

Retrieved current URL
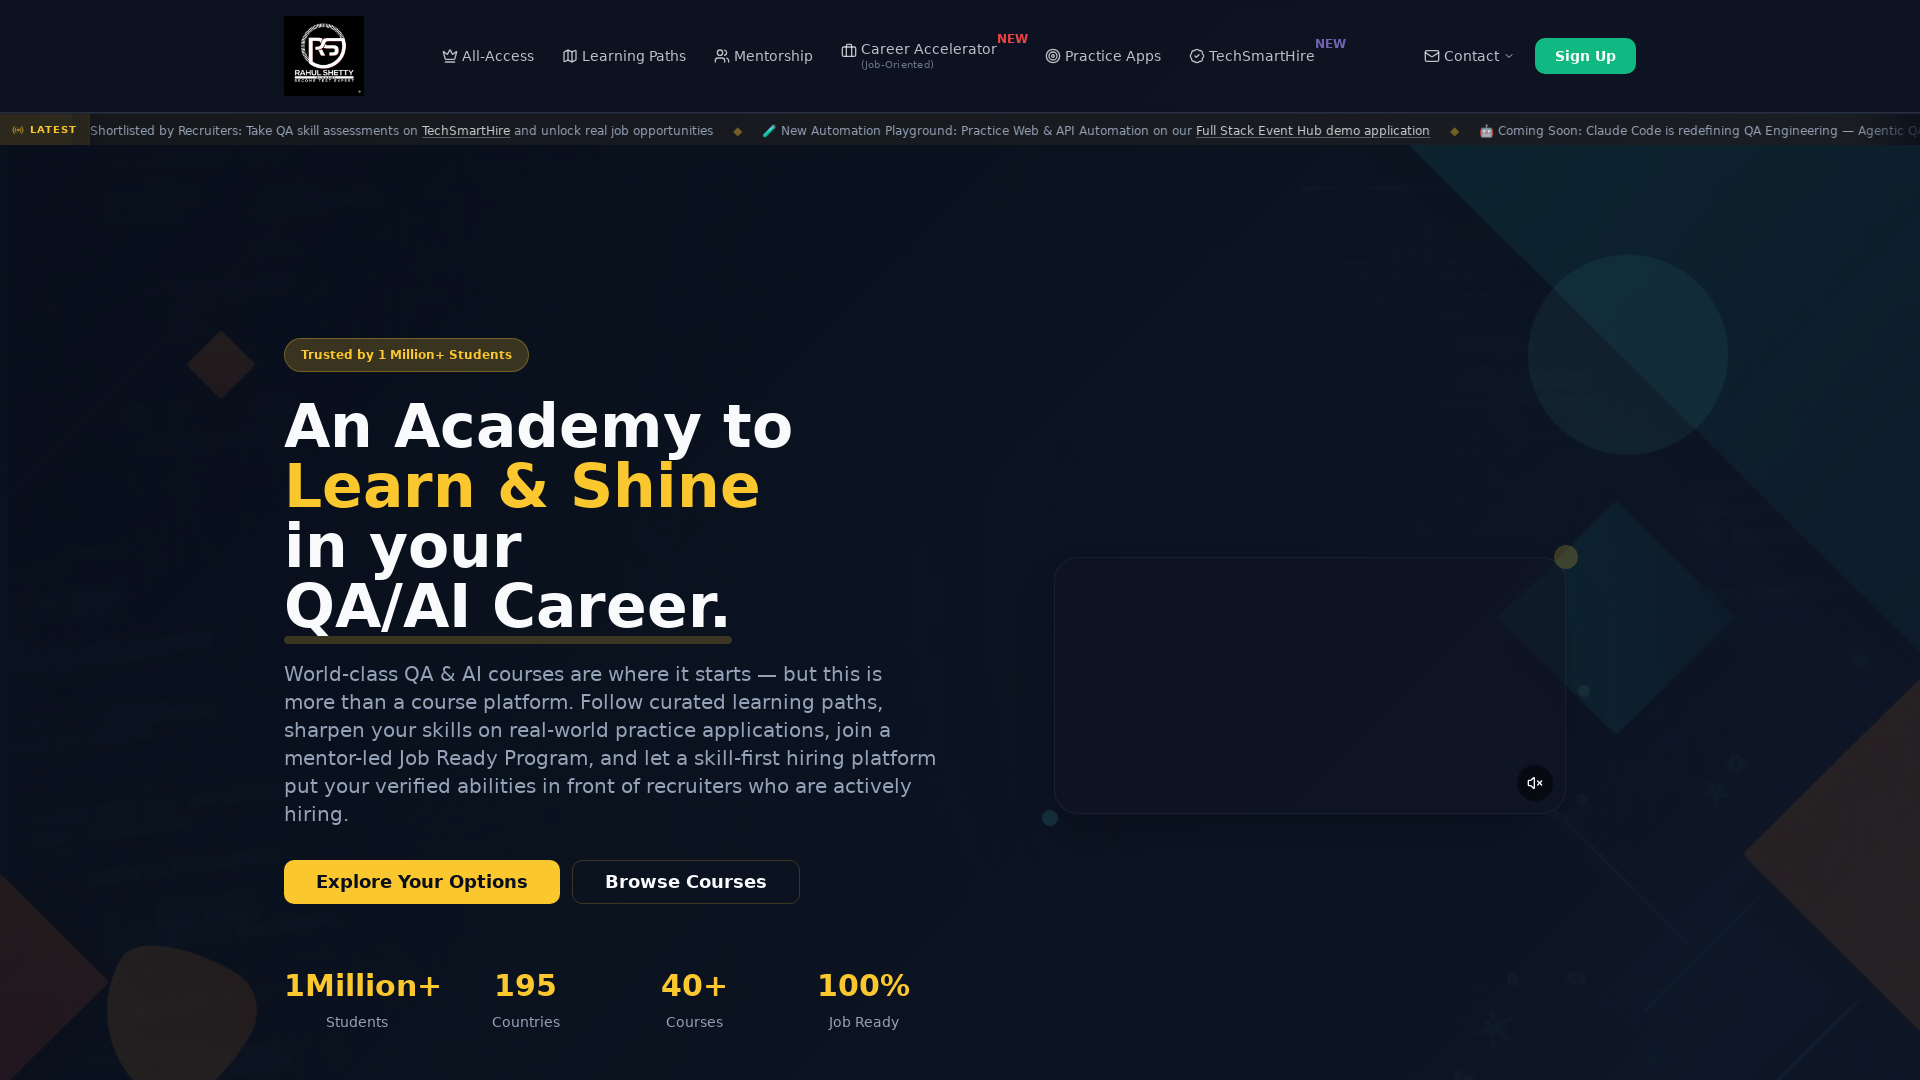

Waited for page to reach networkidle load state
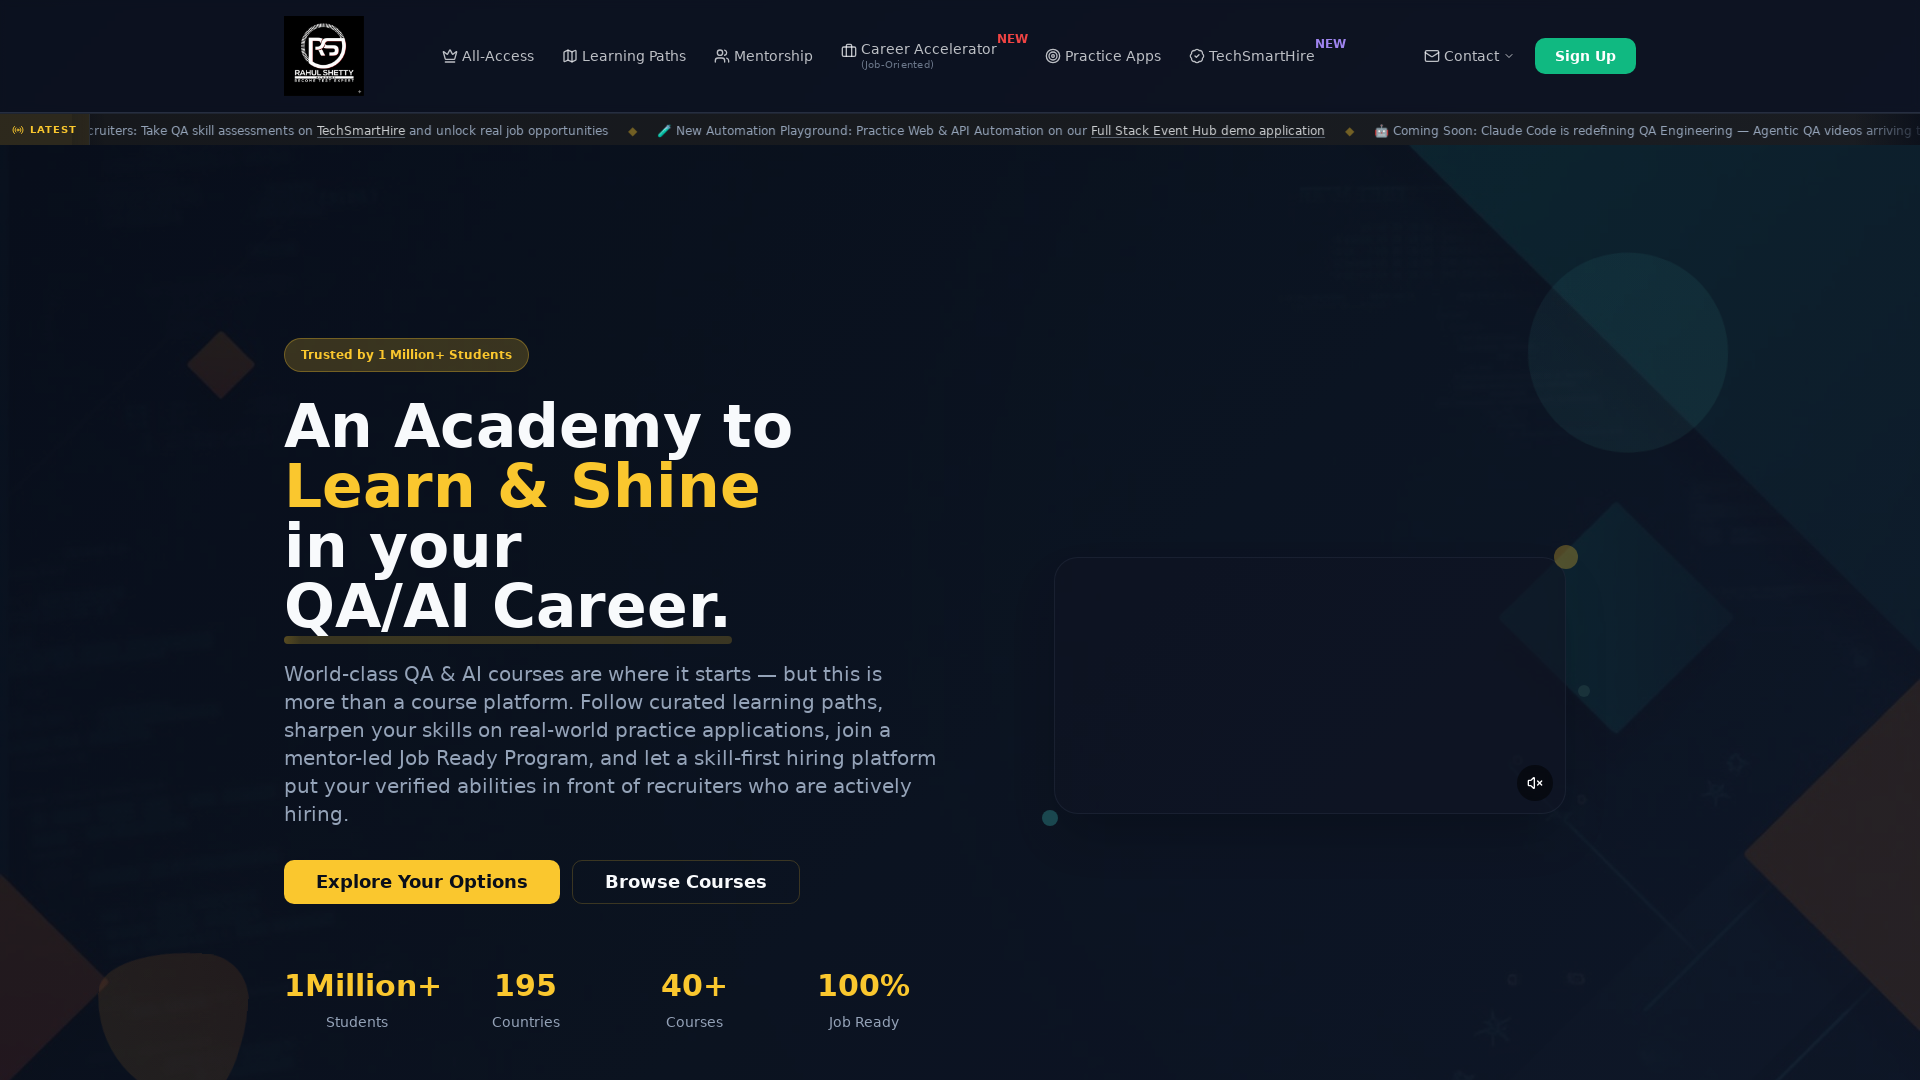

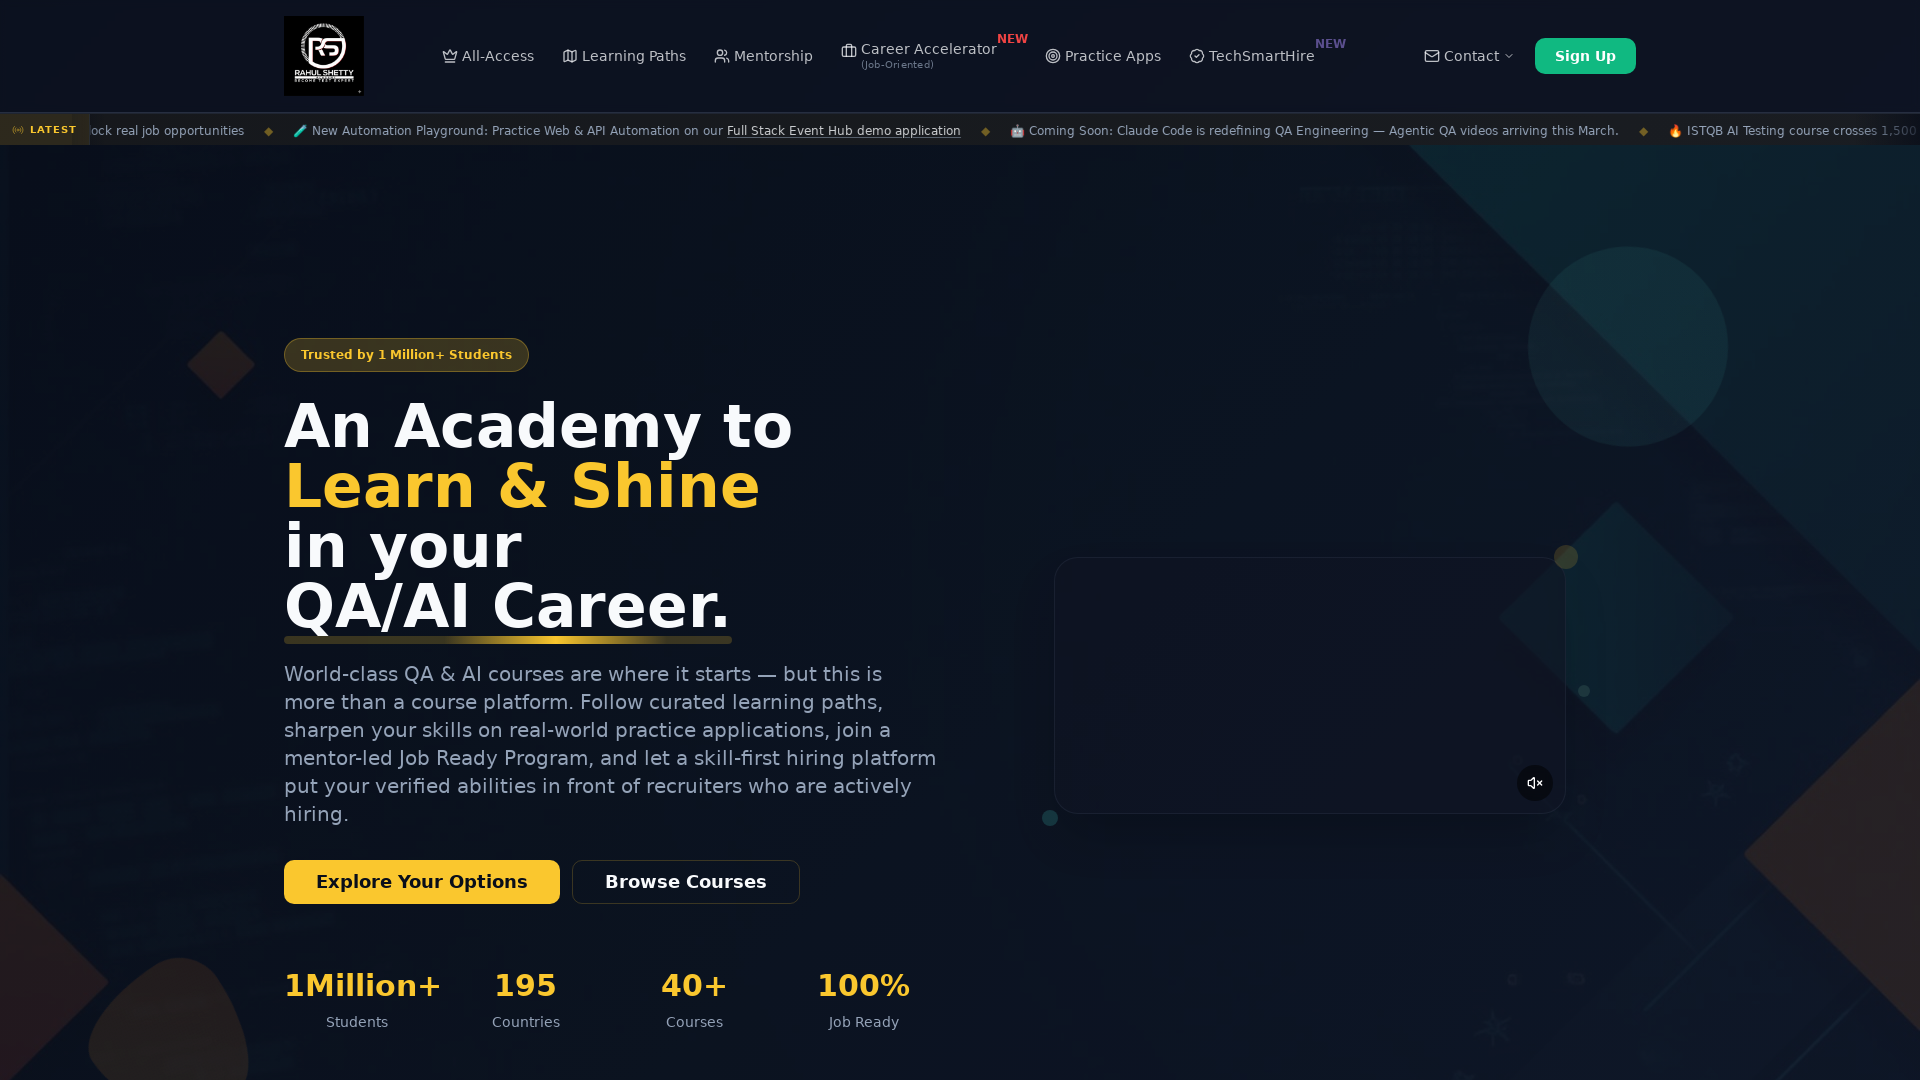